Tests a more resilient approach to working with multiple windows by storing the original window handle before clicking, then finding the new window by comparing handles, and switching between them to verify titles.

Starting URL: http://the-internet.herokuapp.com/windows

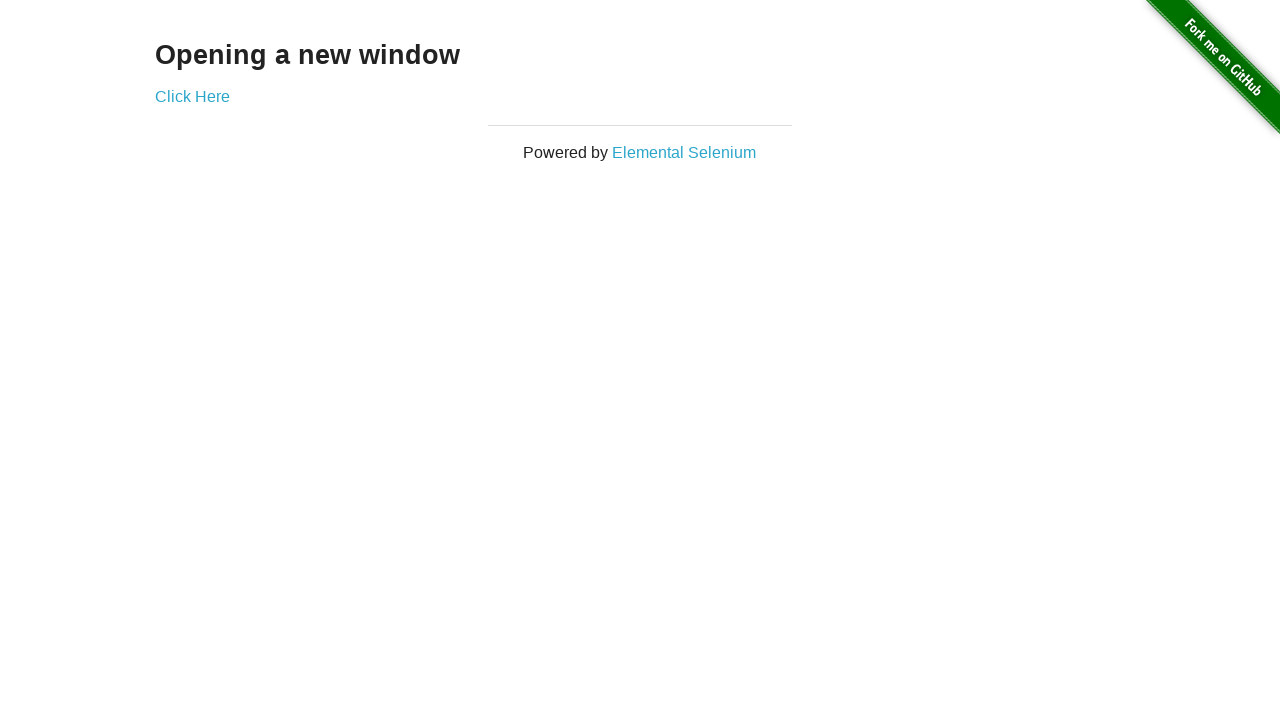

Stored reference to the first page
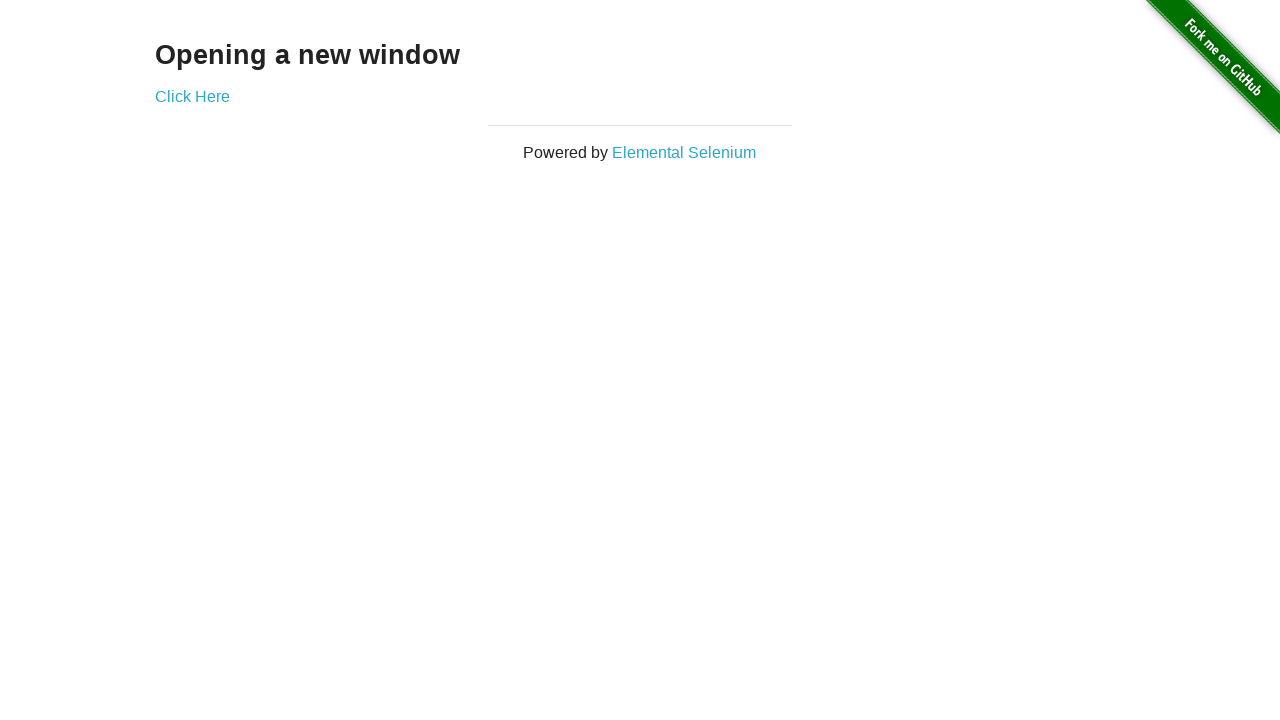

Clicked the link that opens a new window at (192, 96) on .example a
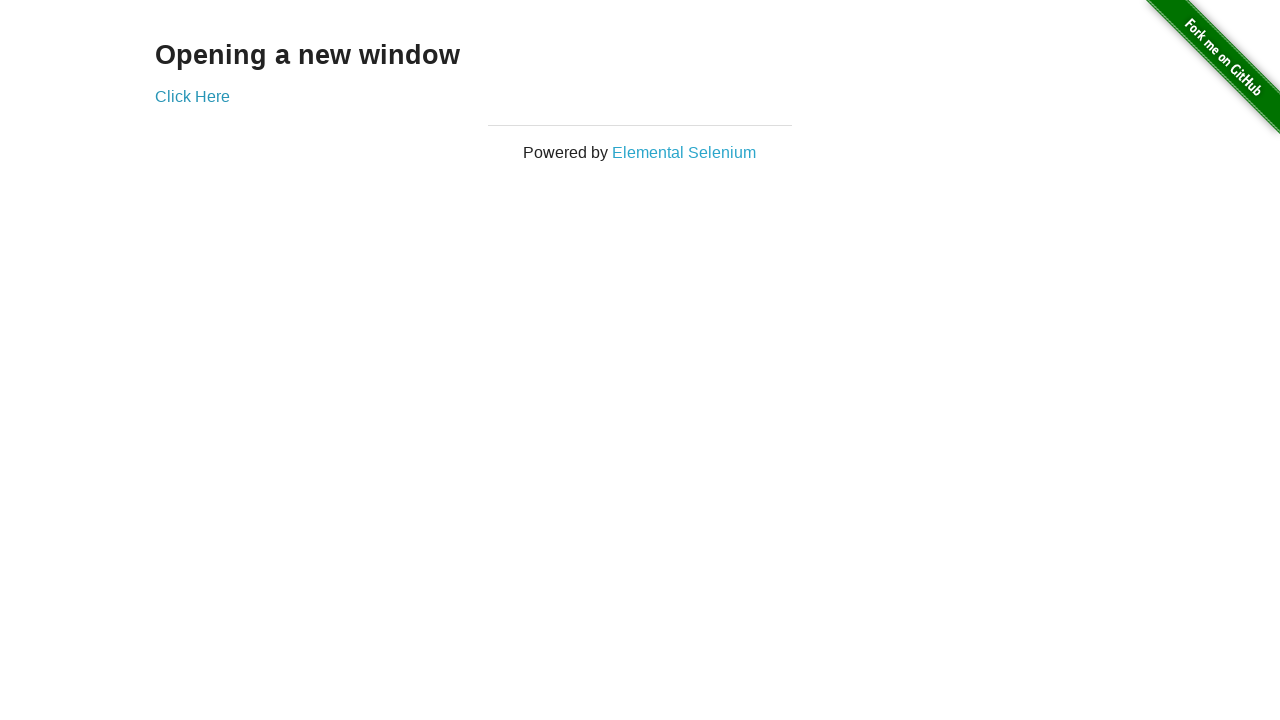

Captured the new page handle
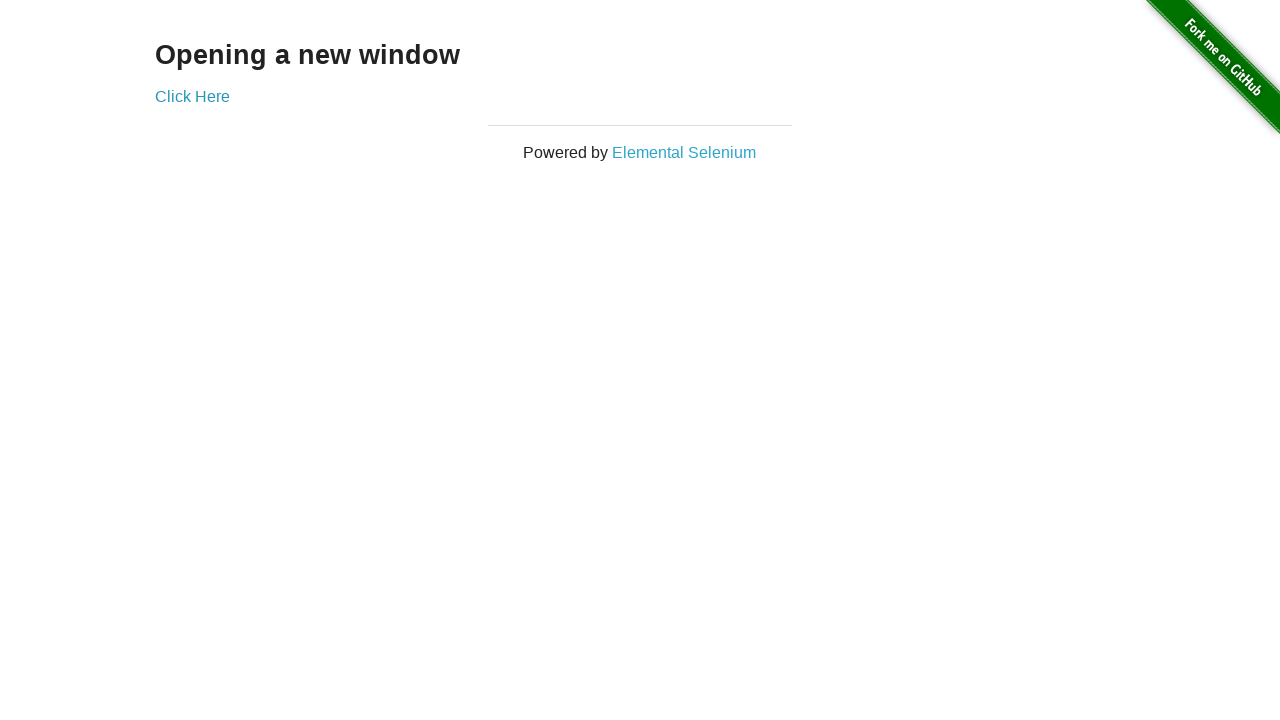

New page finished loading
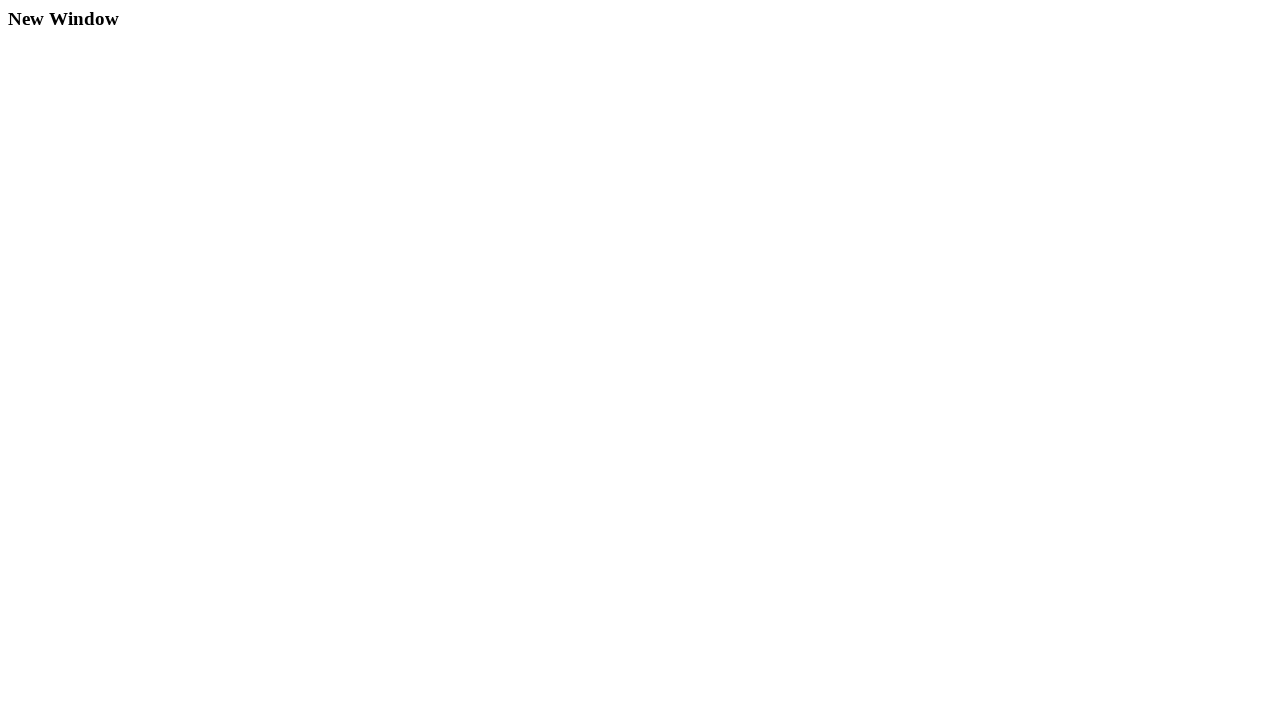

Verified original window title is not 'New Window'
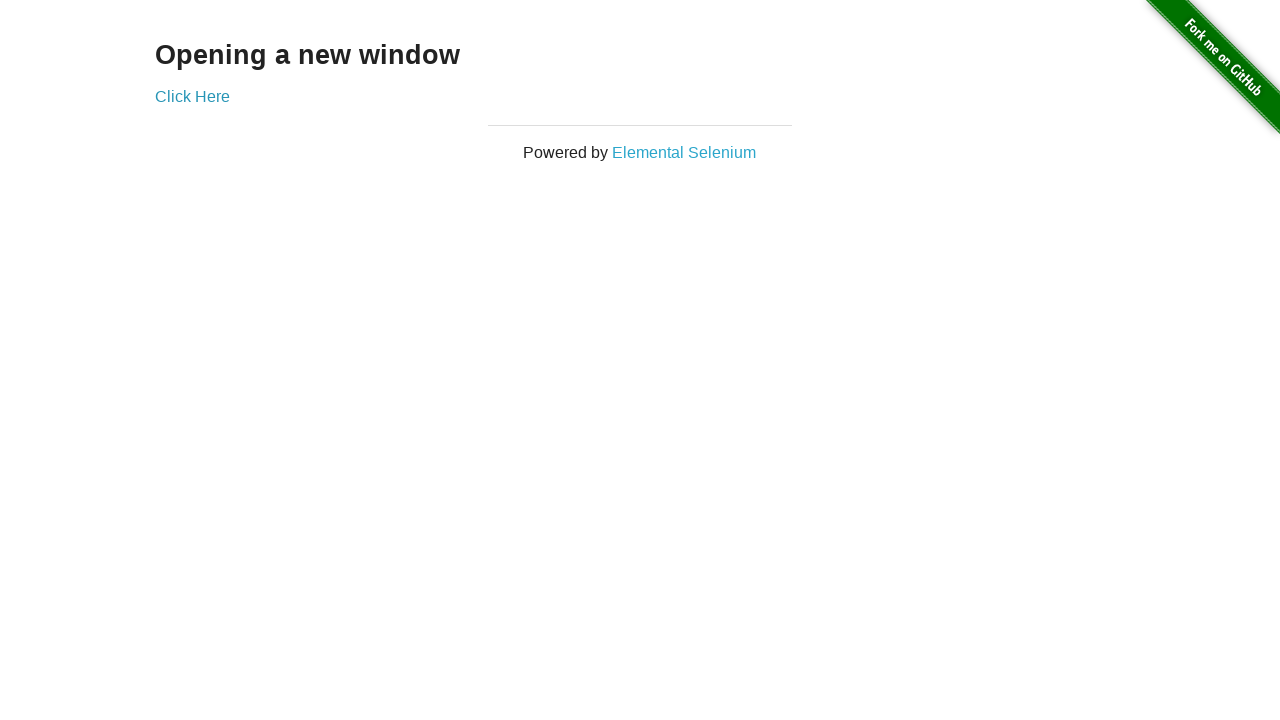

Verified new window title is 'New Window'
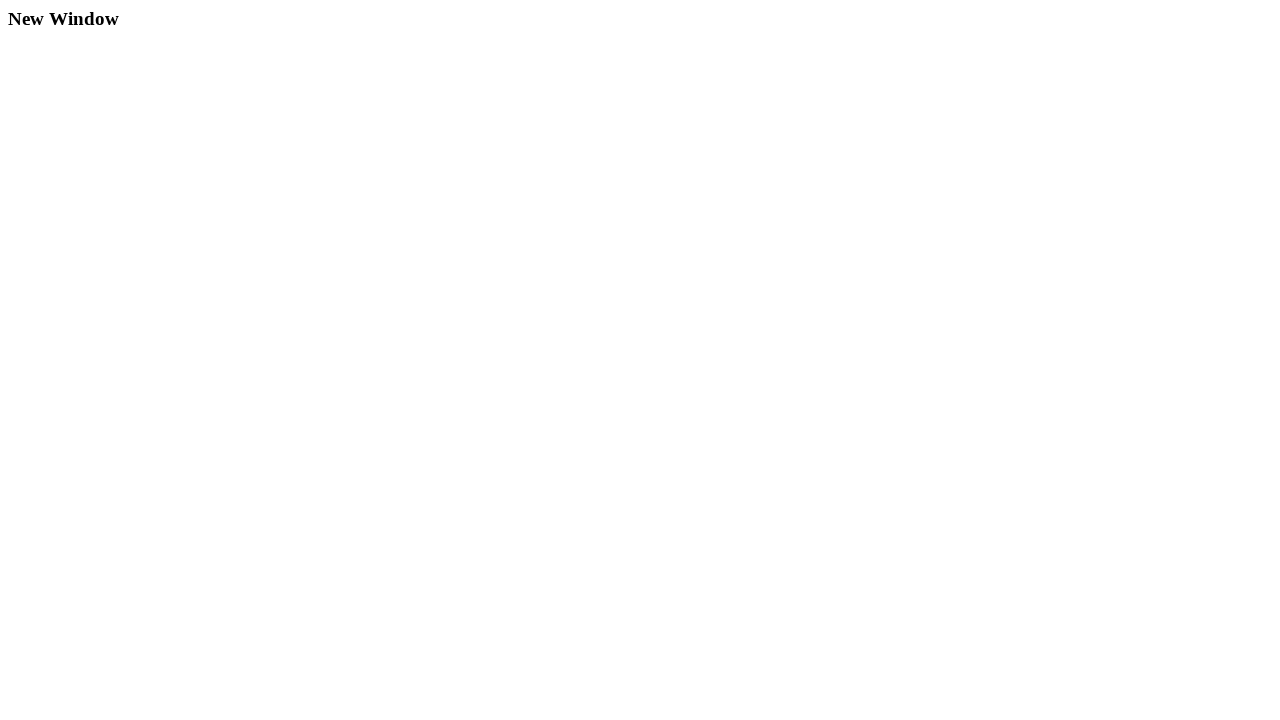

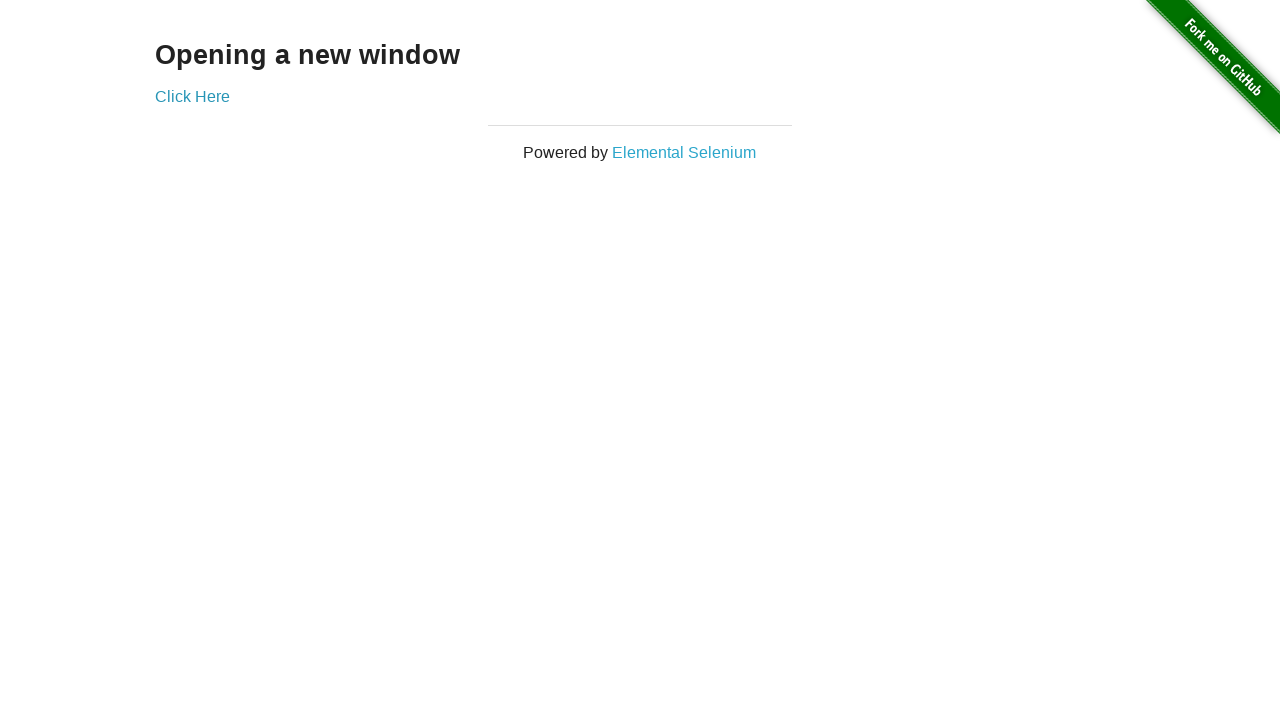